Tests that Clear completed button is hidden when there are no completed items

Starting URL: https://demo.playwright.dev/todomvc

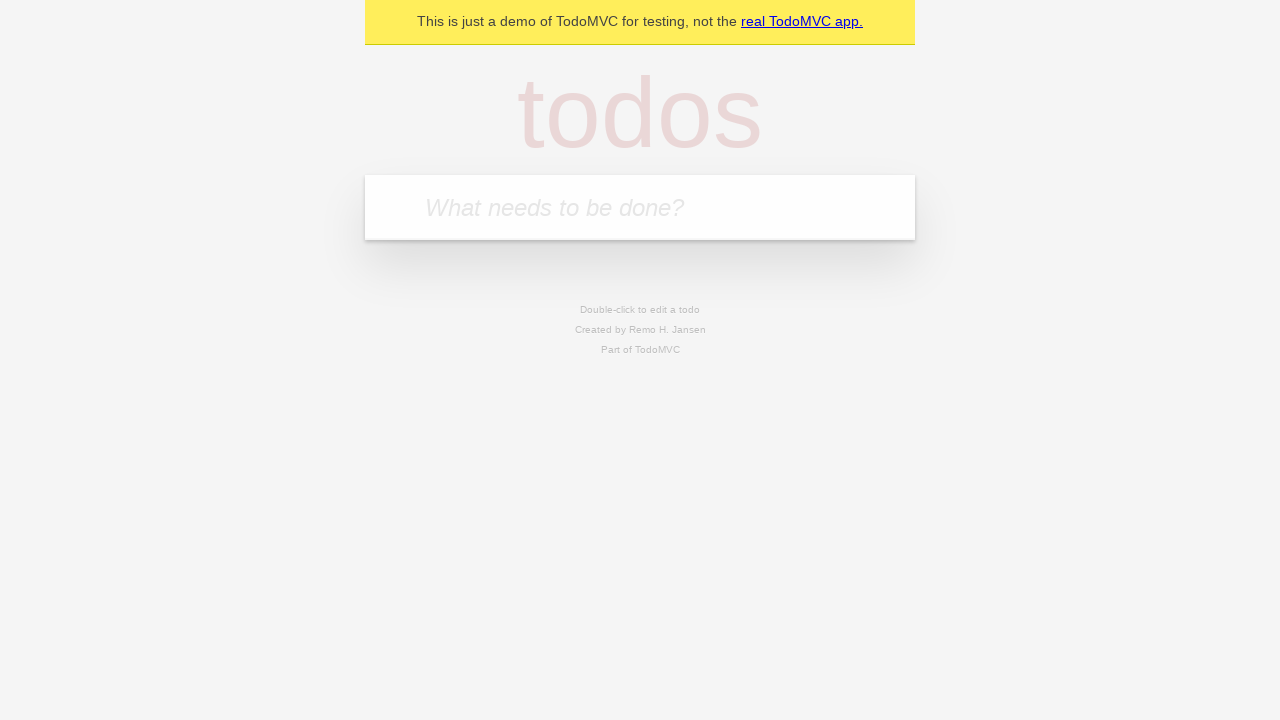

Filled todo input with 'buy some cheese' on internal:attr=[placeholder="What needs to be done?"i]
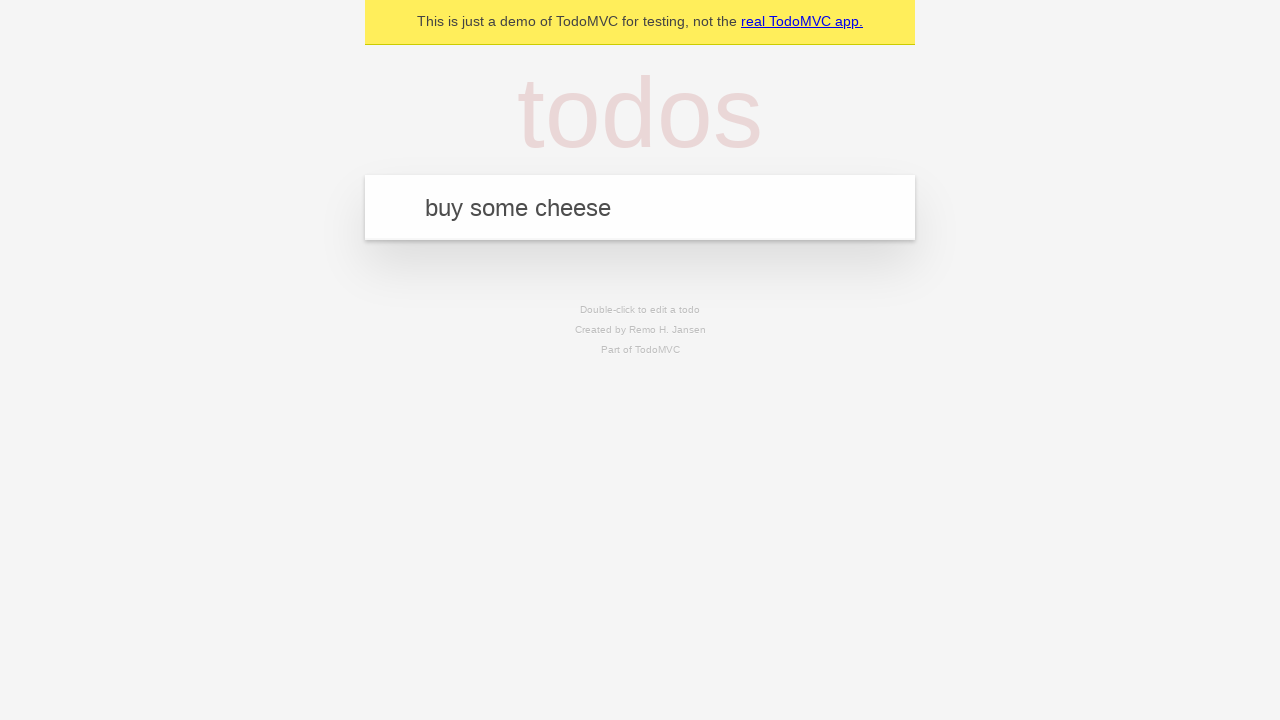

Pressed Enter to add first todo item on internal:attr=[placeholder="What needs to be done?"i]
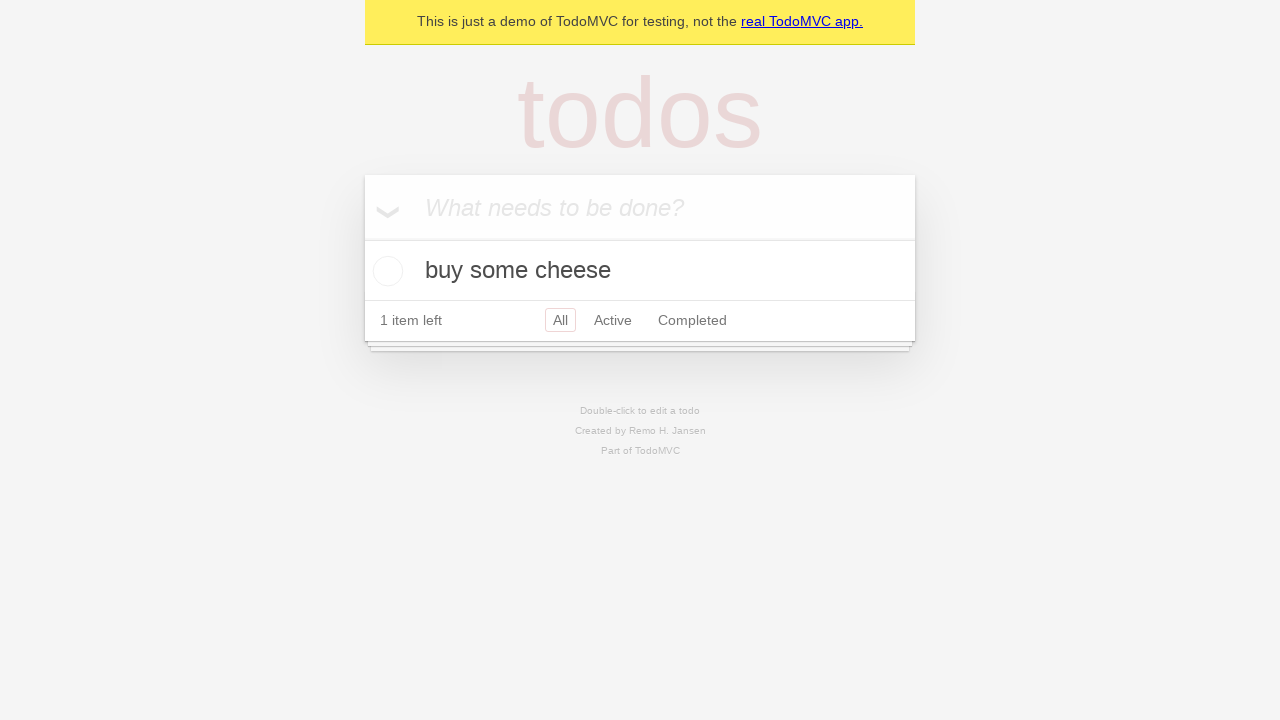

Filled todo input with 'feed the cat' on internal:attr=[placeholder="What needs to be done?"i]
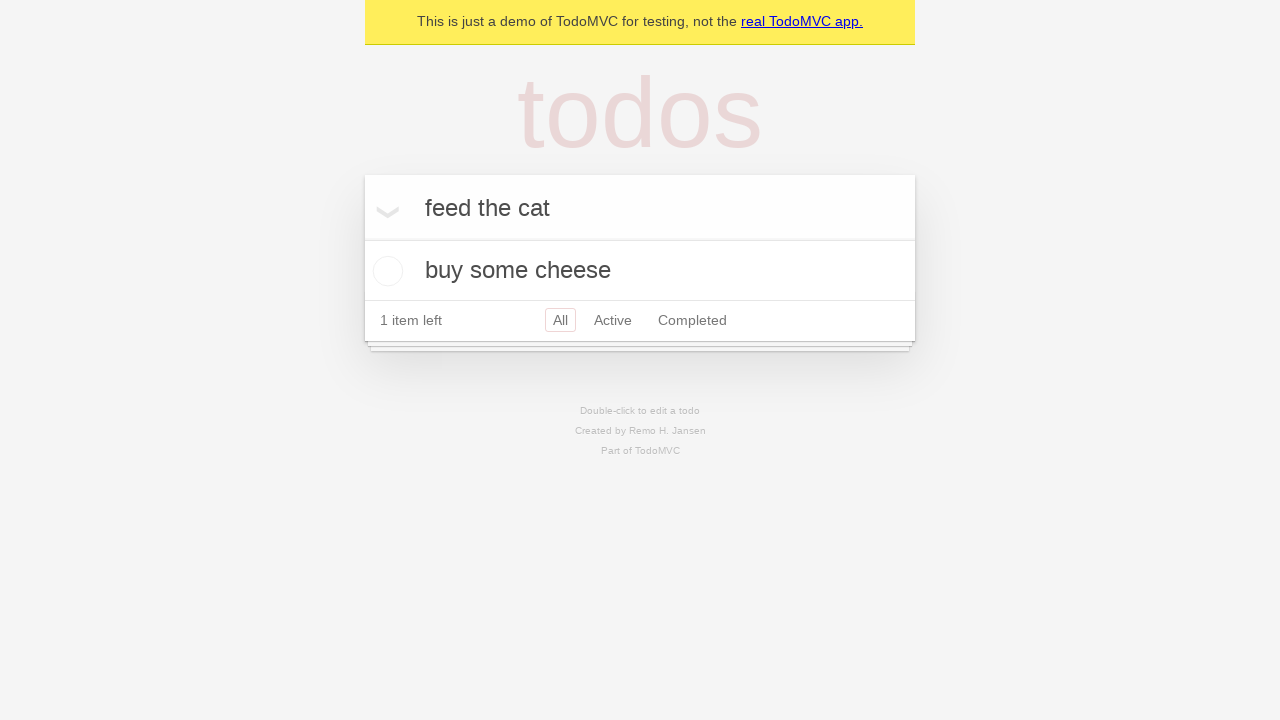

Pressed Enter to add second todo item on internal:attr=[placeholder="What needs to be done?"i]
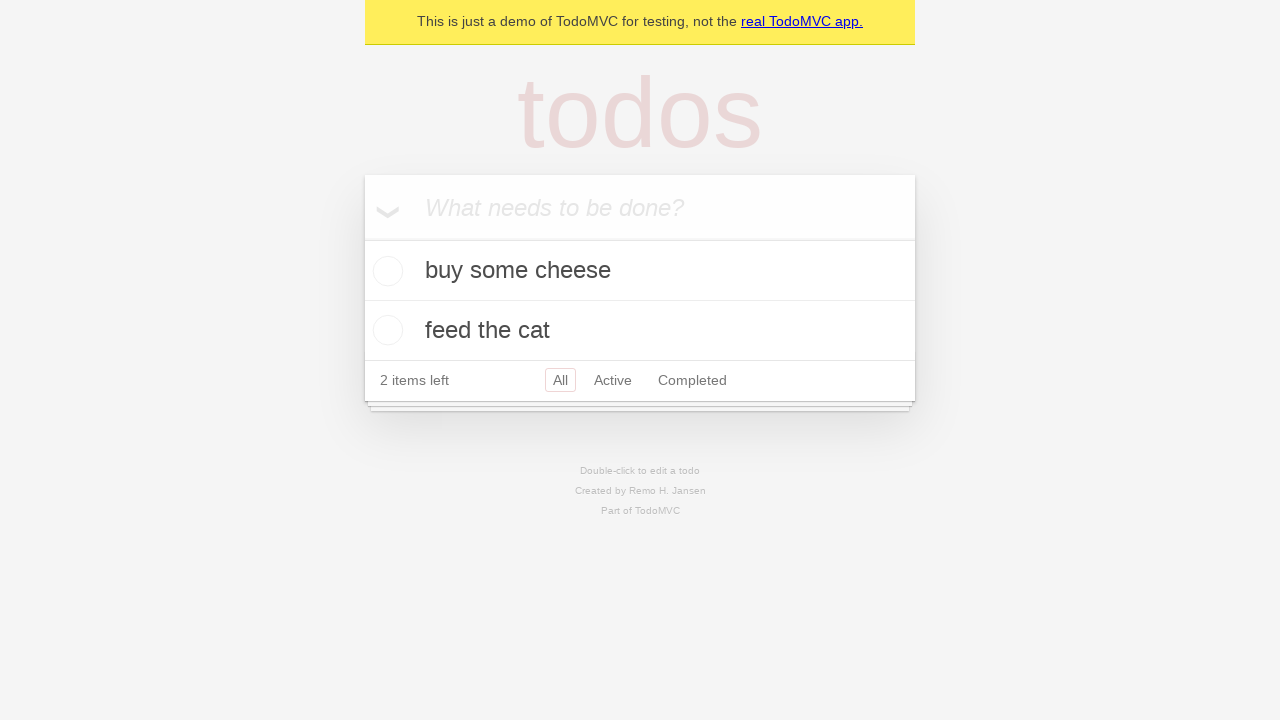

Filled todo input with 'book a doctors appointment' on internal:attr=[placeholder="What needs to be done?"i]
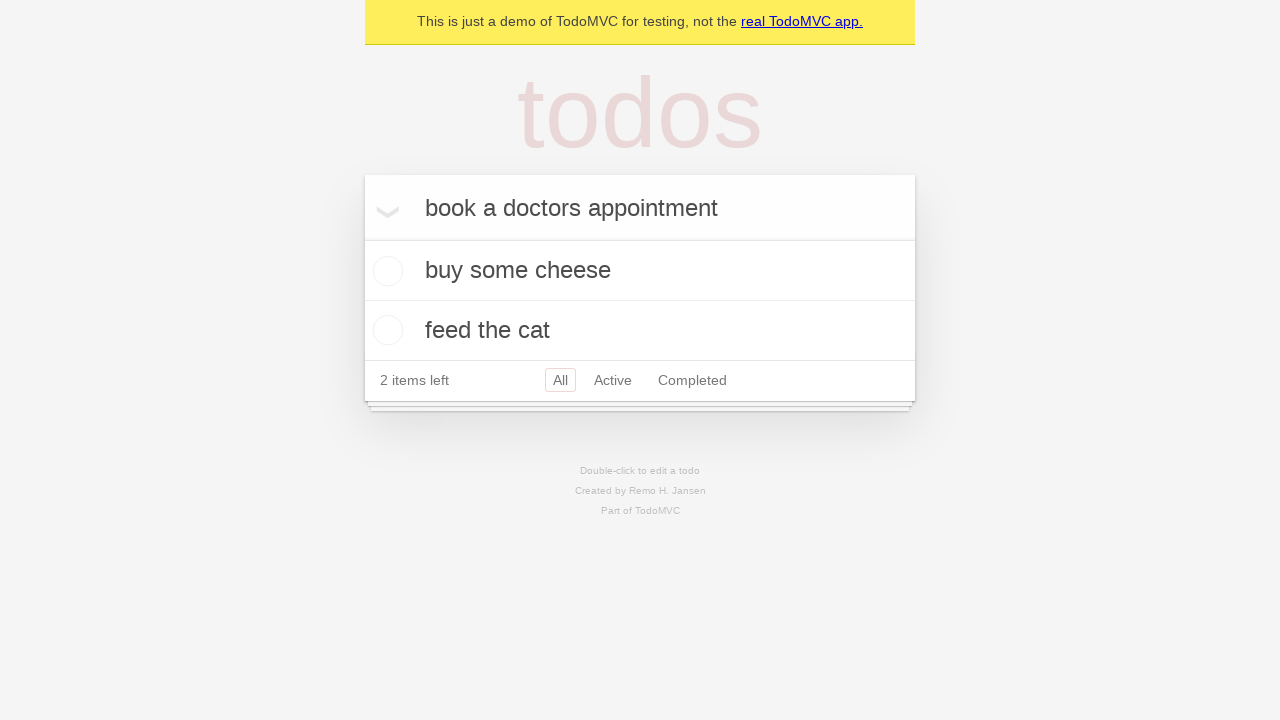

Pressed Enter to add third todo item on internal:attr=[placeholder="What needs to be done?"i]
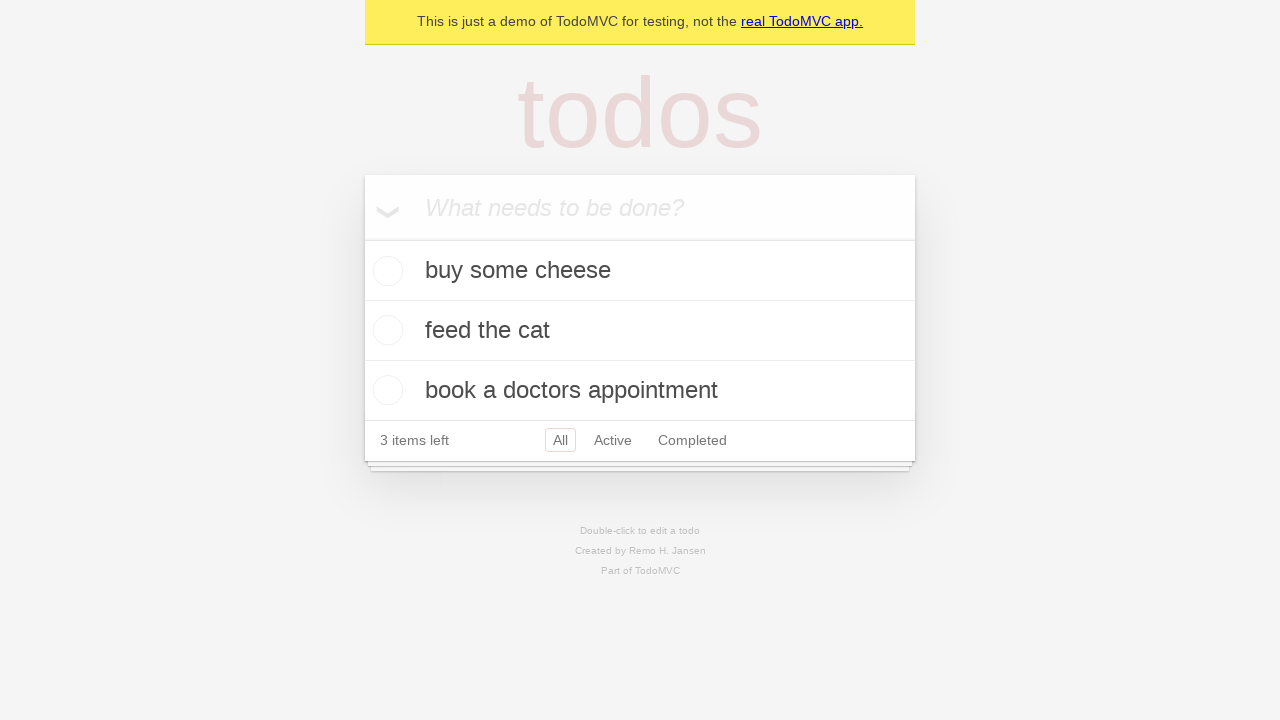

Waited for all 3 todo items to be added to the list
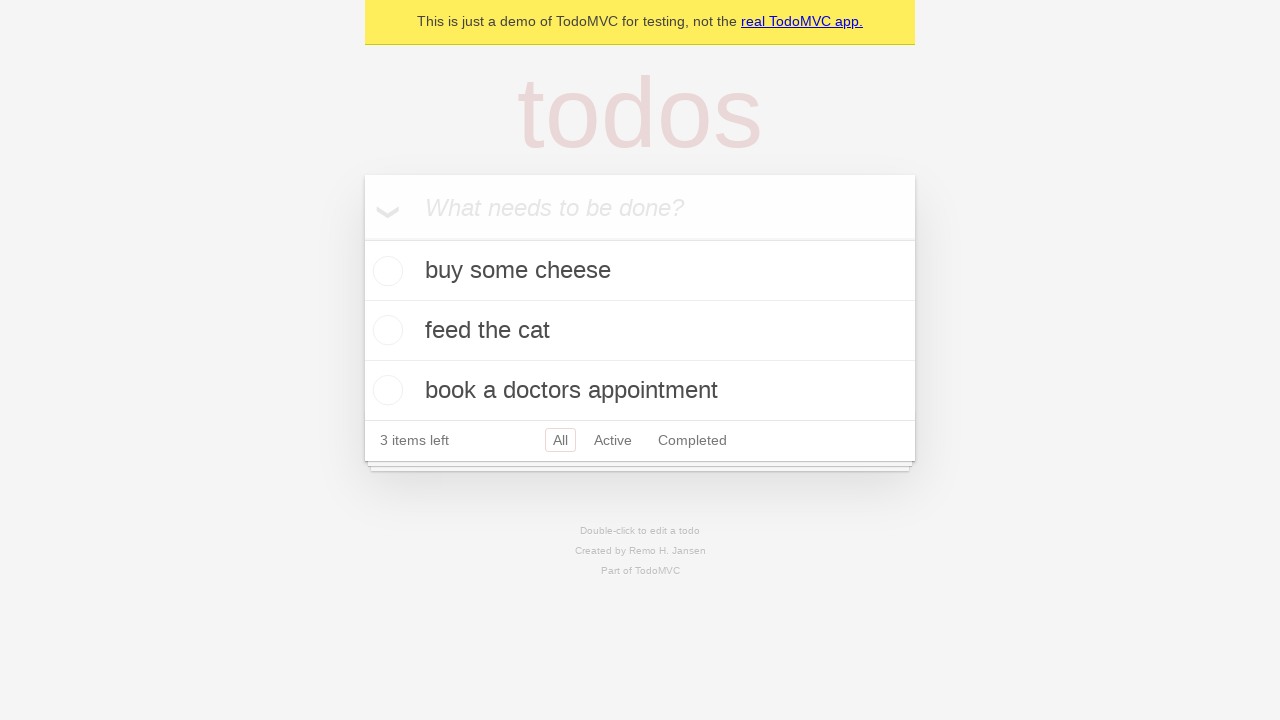

Checked the first todo item as completed at (385, 271) on .todo-list li .toggle >> nth=0
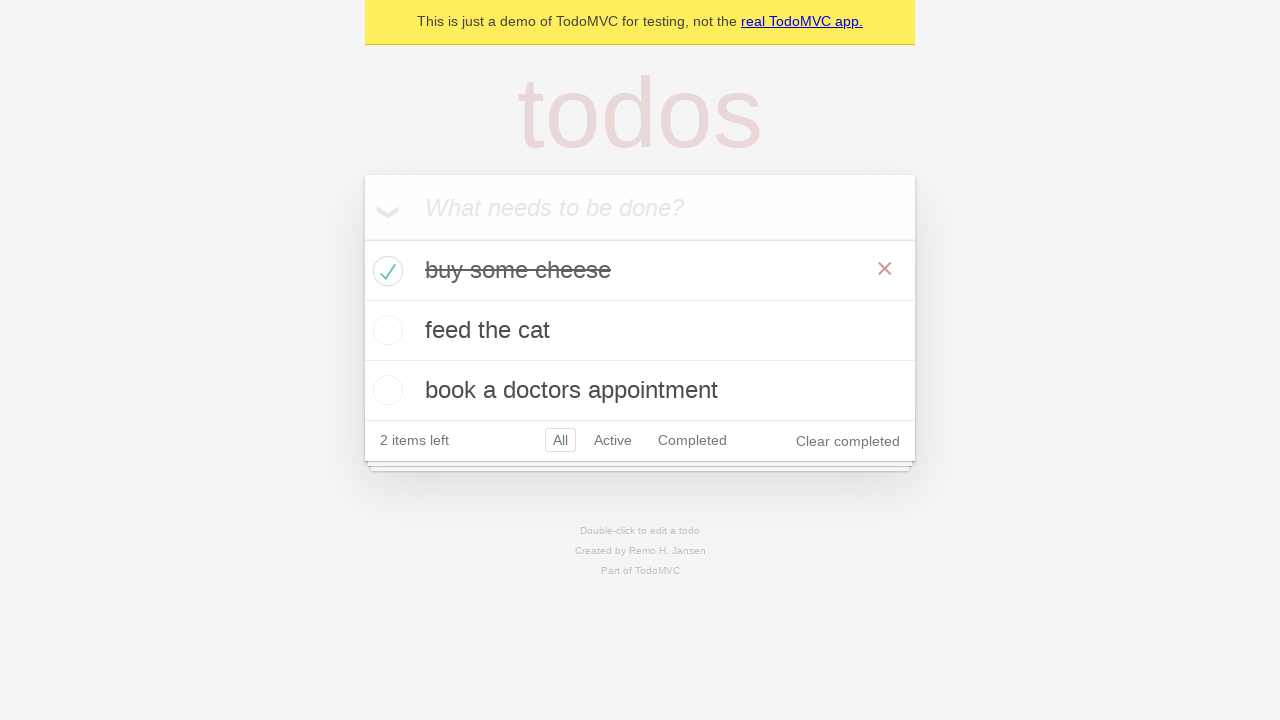

Clicked the 'Clear completed' button at (848, 441) on internal:role=button[name="Clear completed"i]
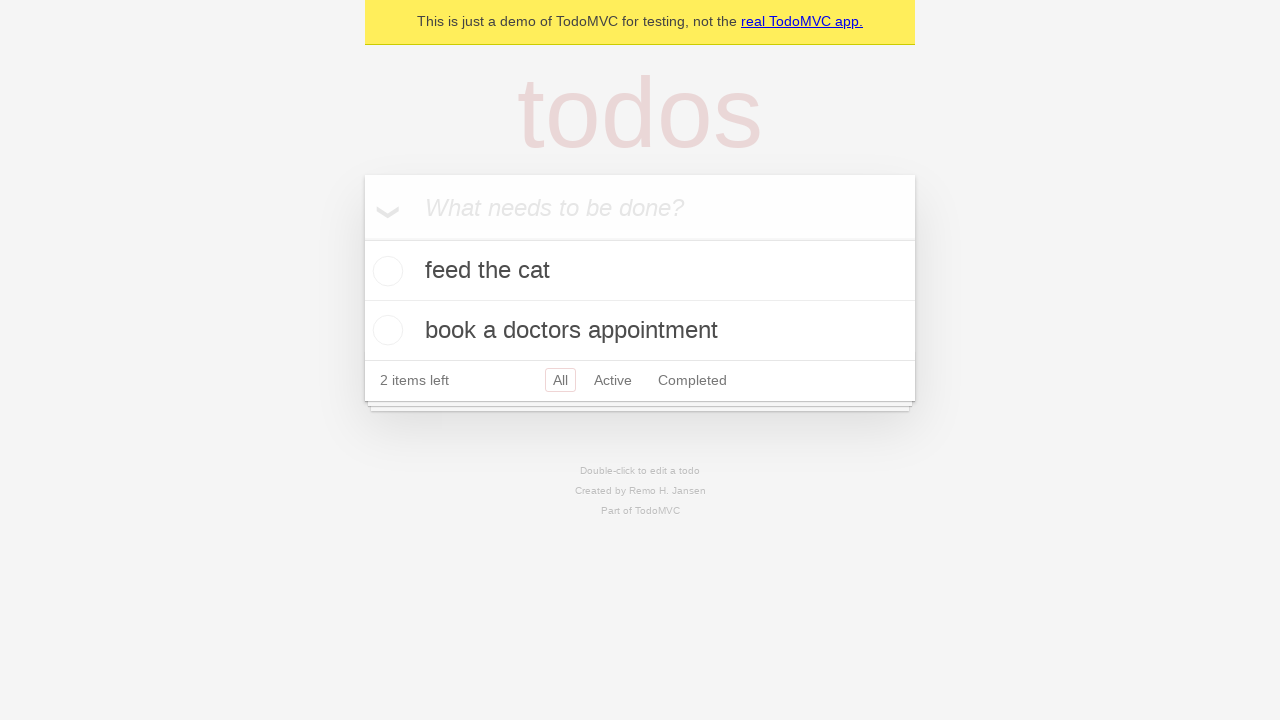

Verified that 'Clear completed' button is hidden when no completed items remain
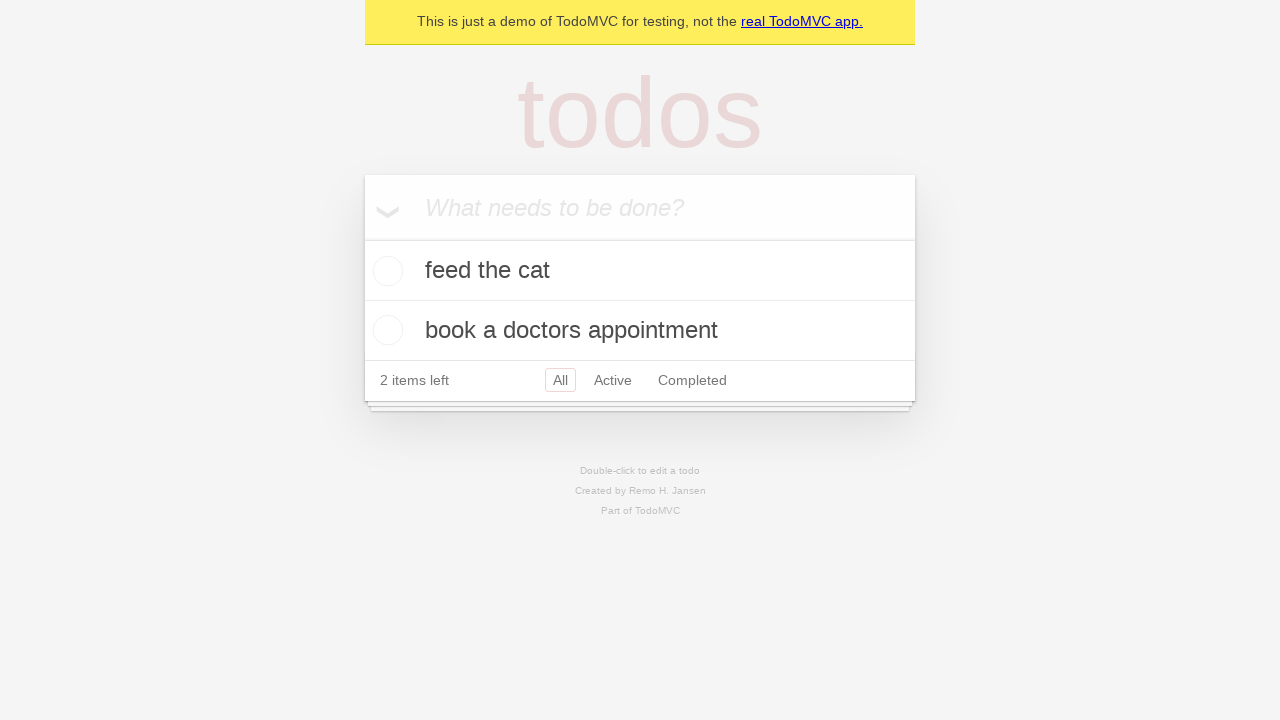

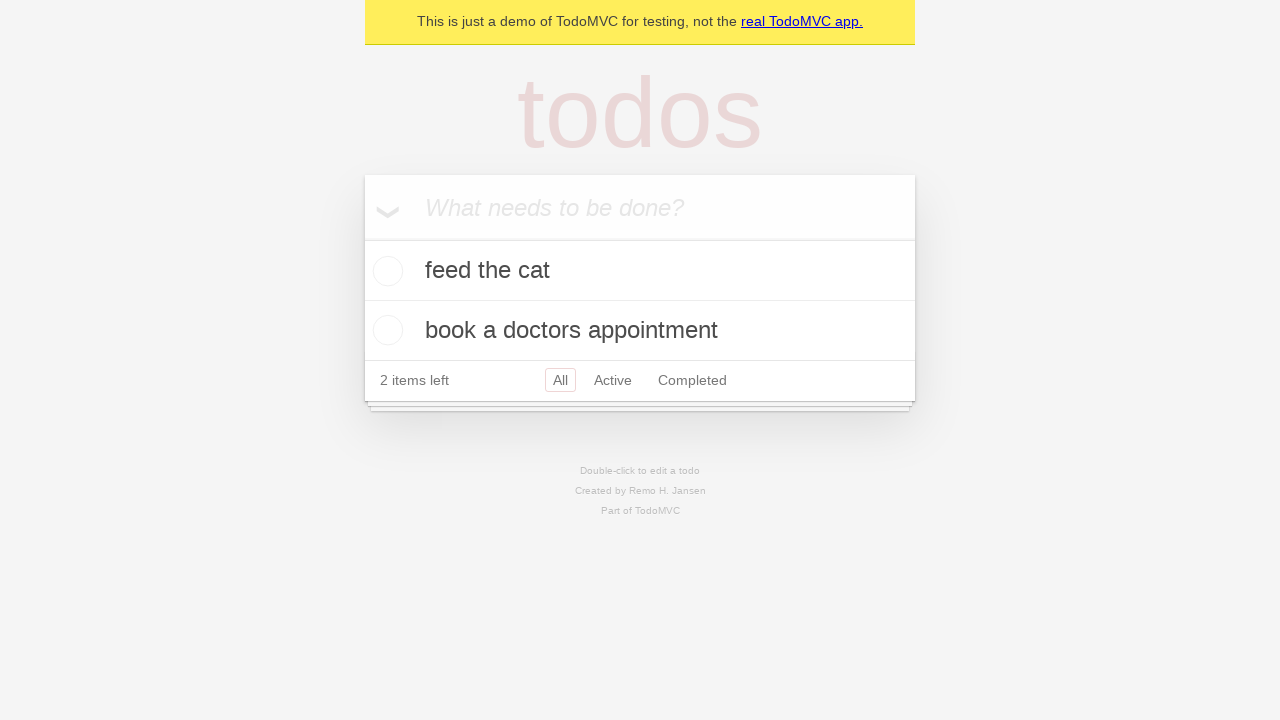